Tests different button interaction types including double-click, right-click, and regular click, then verifies the corresponding messages

Starting URL: https://demoqa.com/buttons

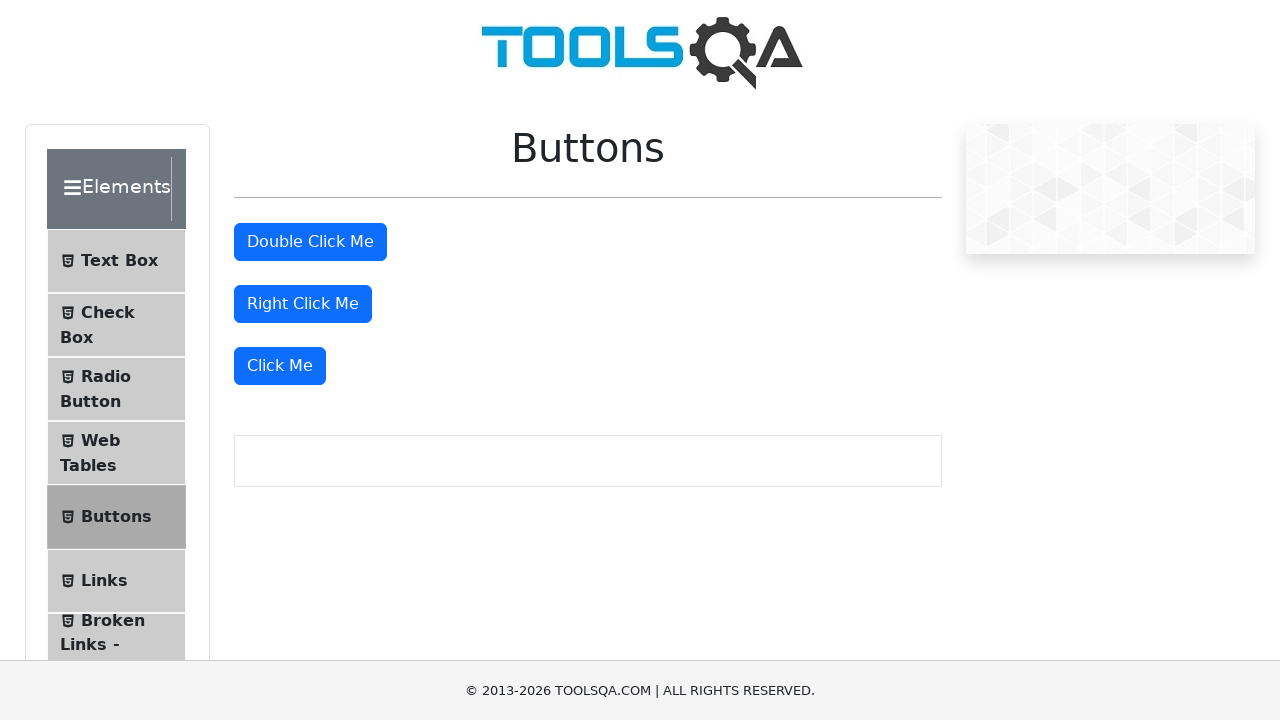

Double-clicked the double click button at (310, 242) on #doubleClickBtn
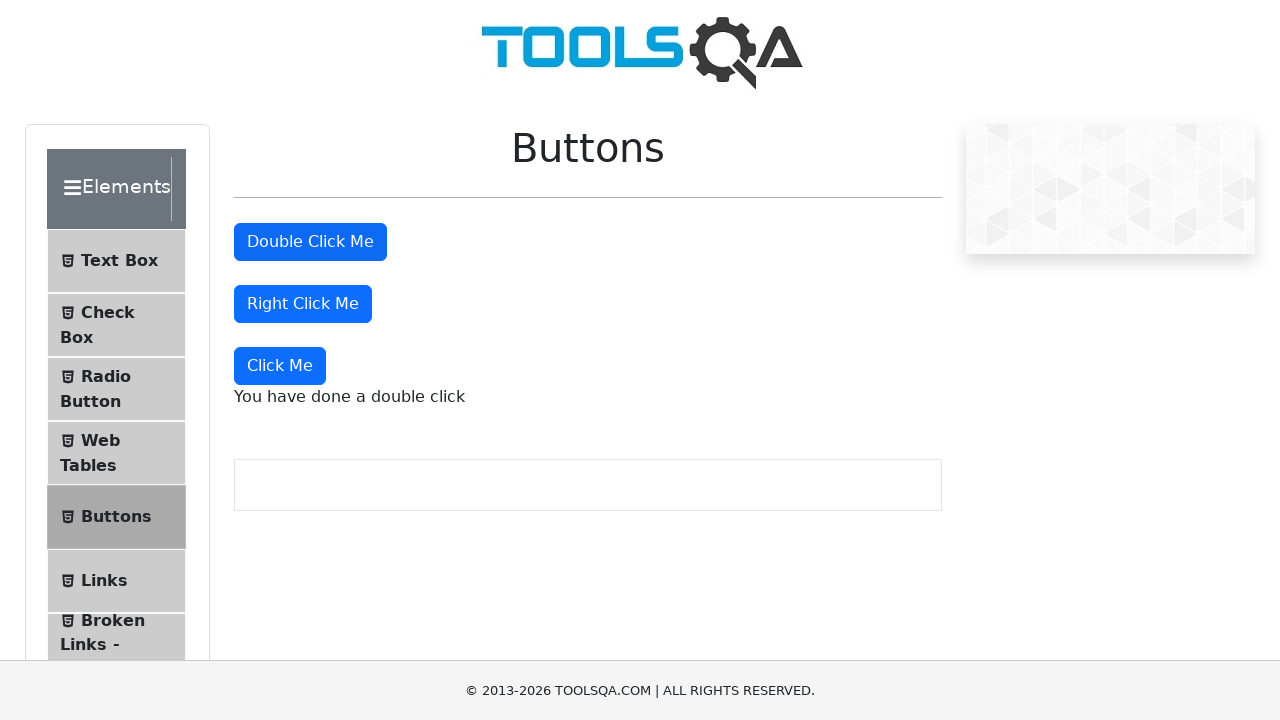

Right-clicked the right click button at (303, 304) on #rightClickBtn
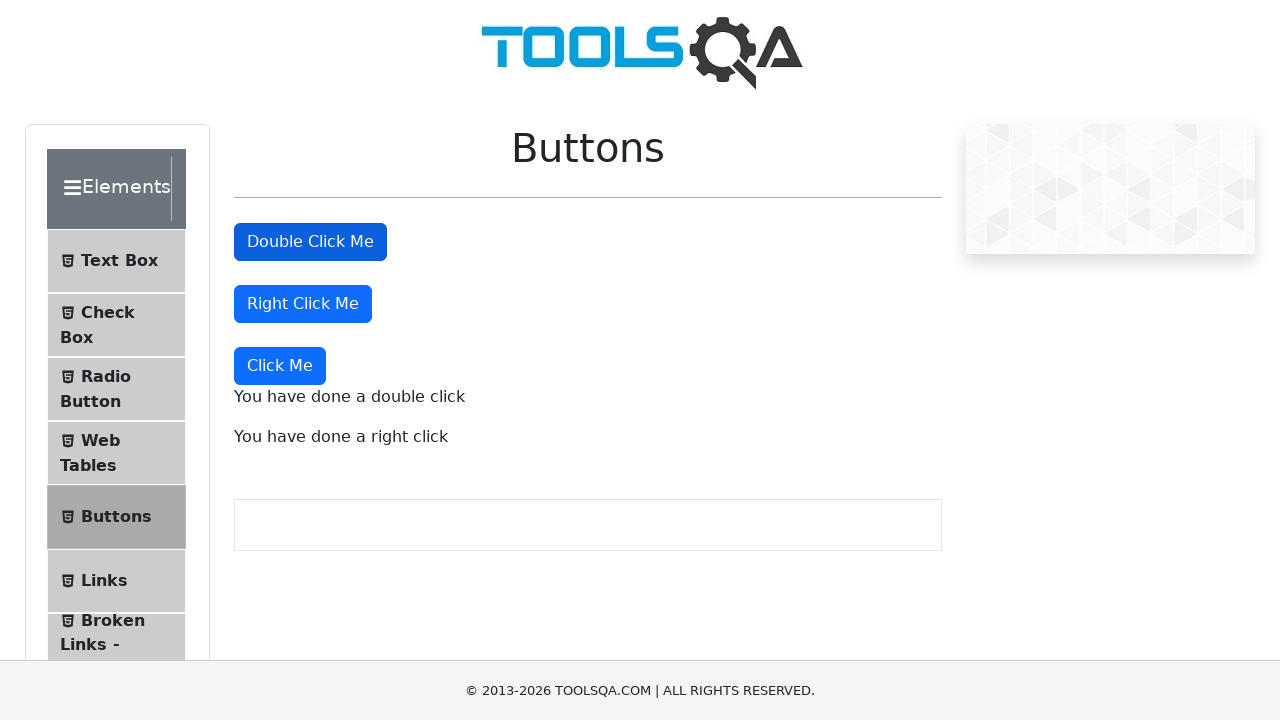

Clicked the 'Click Me' button at (280, 366) on xpath=//button[text()='Click Me']
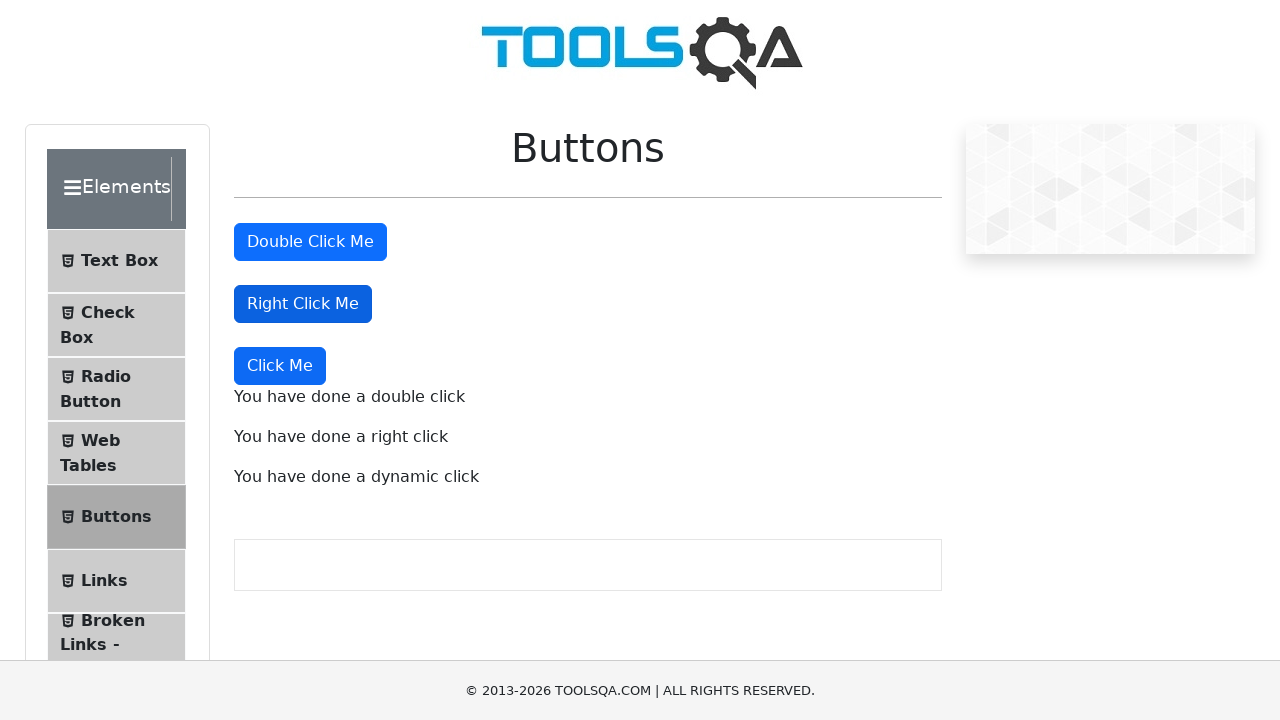

Double-click message appeared
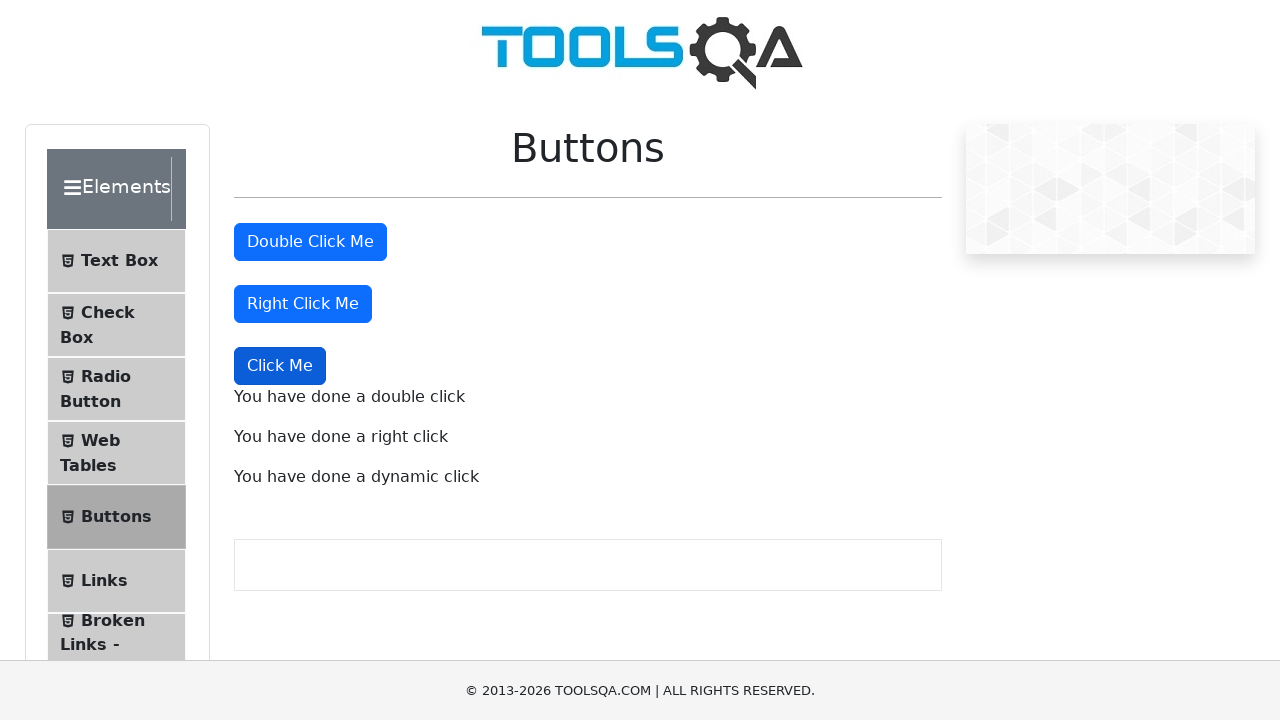

Right-click message appeared
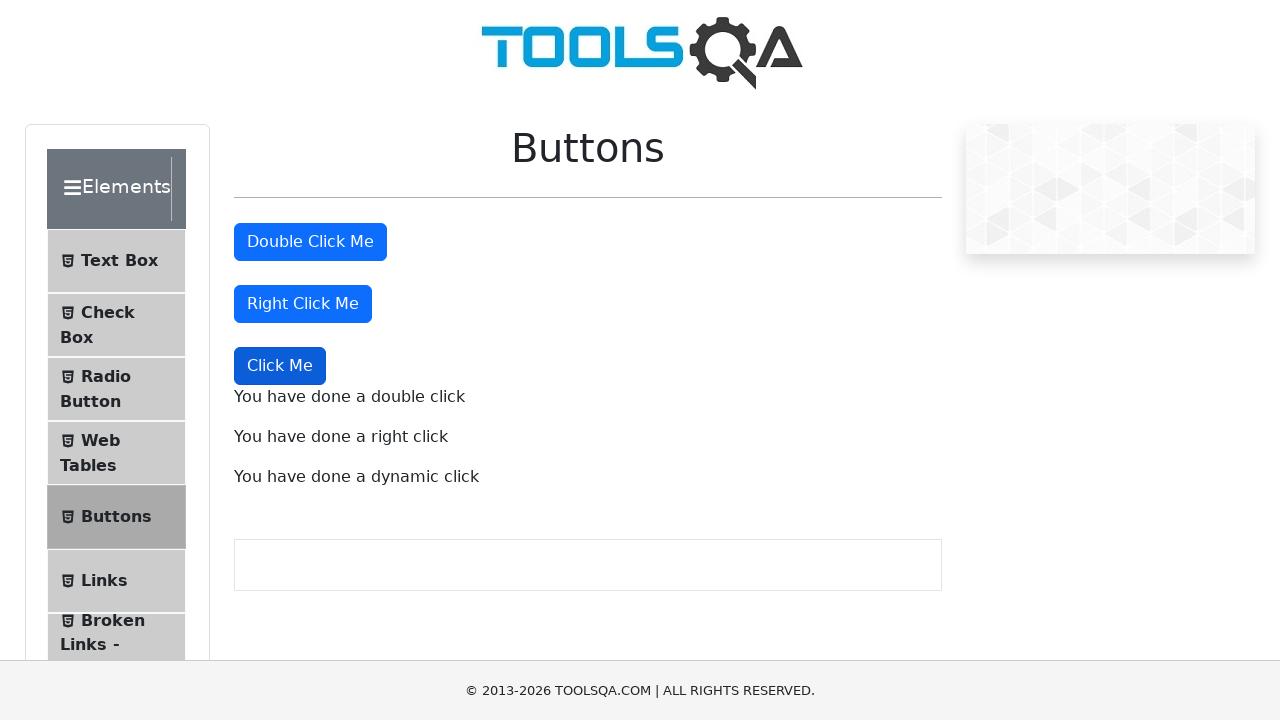

Dynamic click message appeared
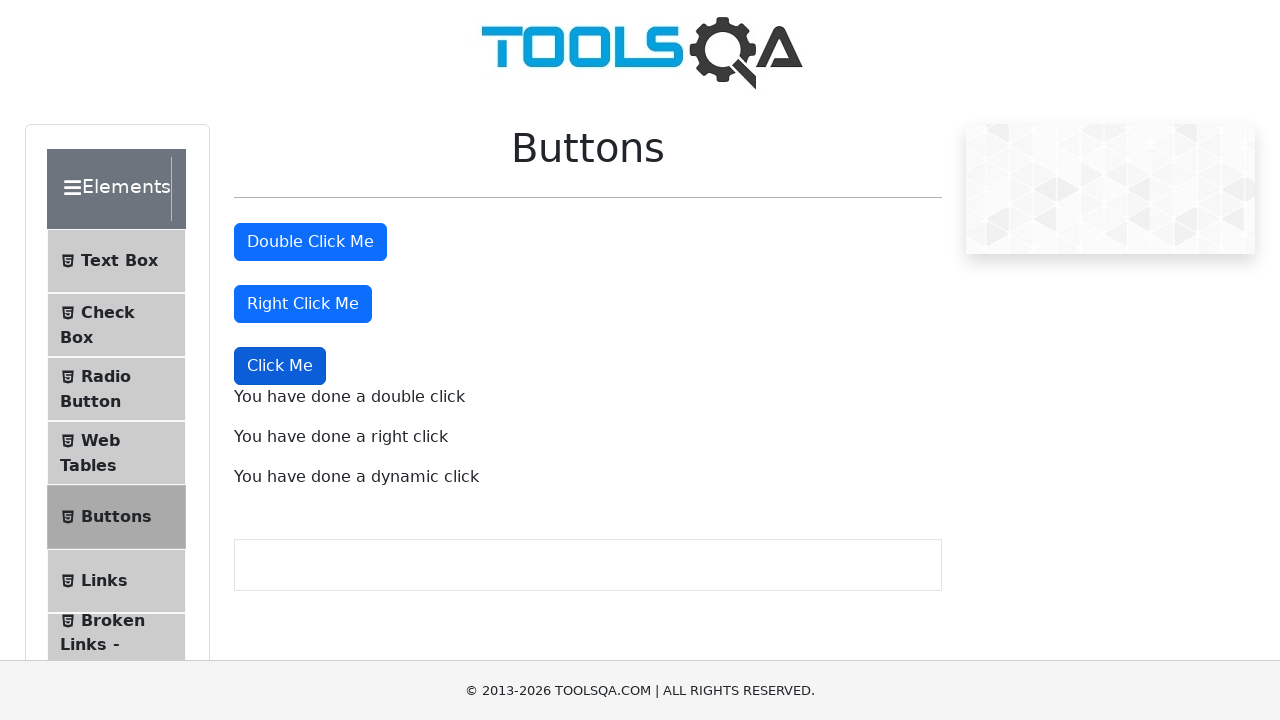

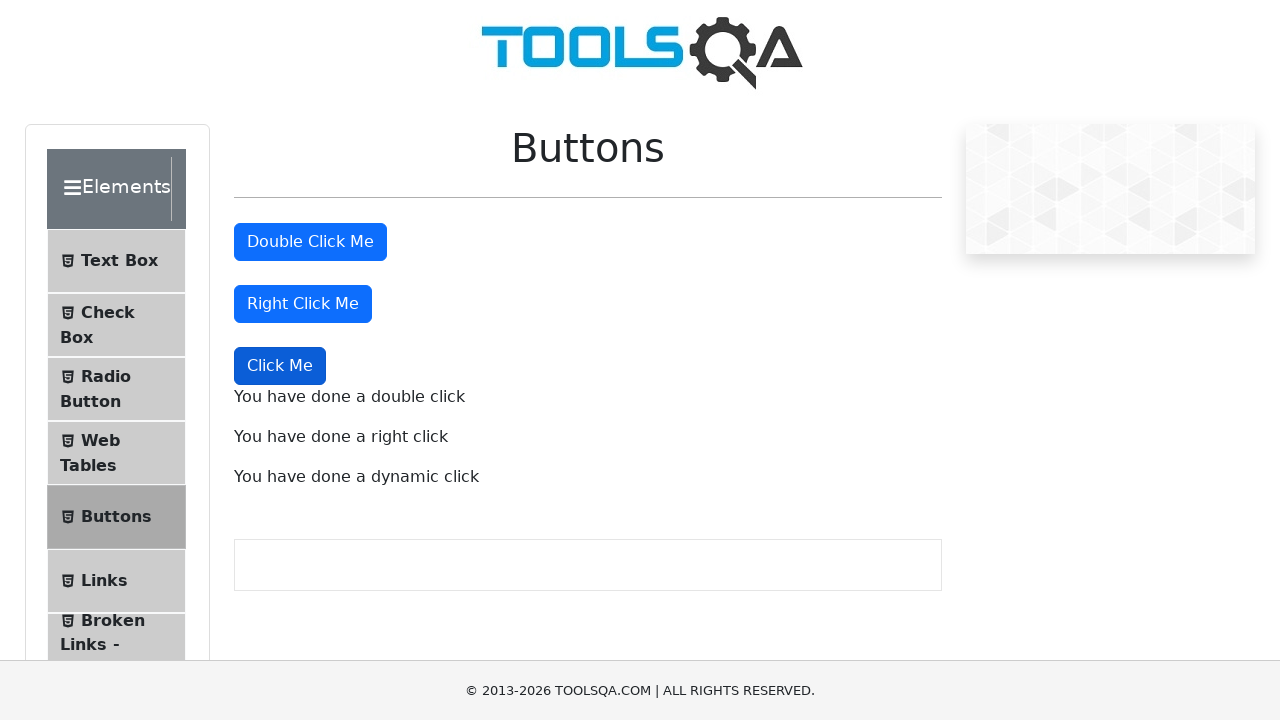